Tests tooltip functionality by scrolling down and hovering over a button element to trigger its tooltip display

Starting URL: https://demoqa.com/tool-tips

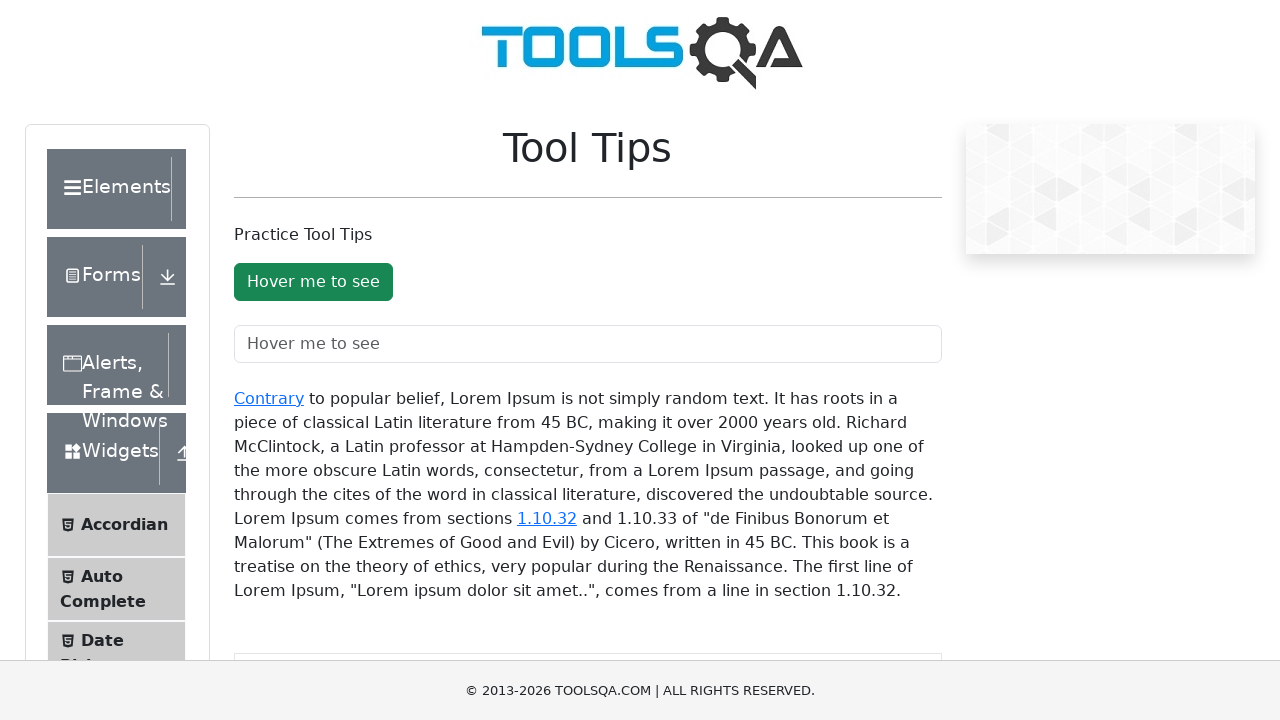

Scrolled down 300 pixels to ensure button element is visible
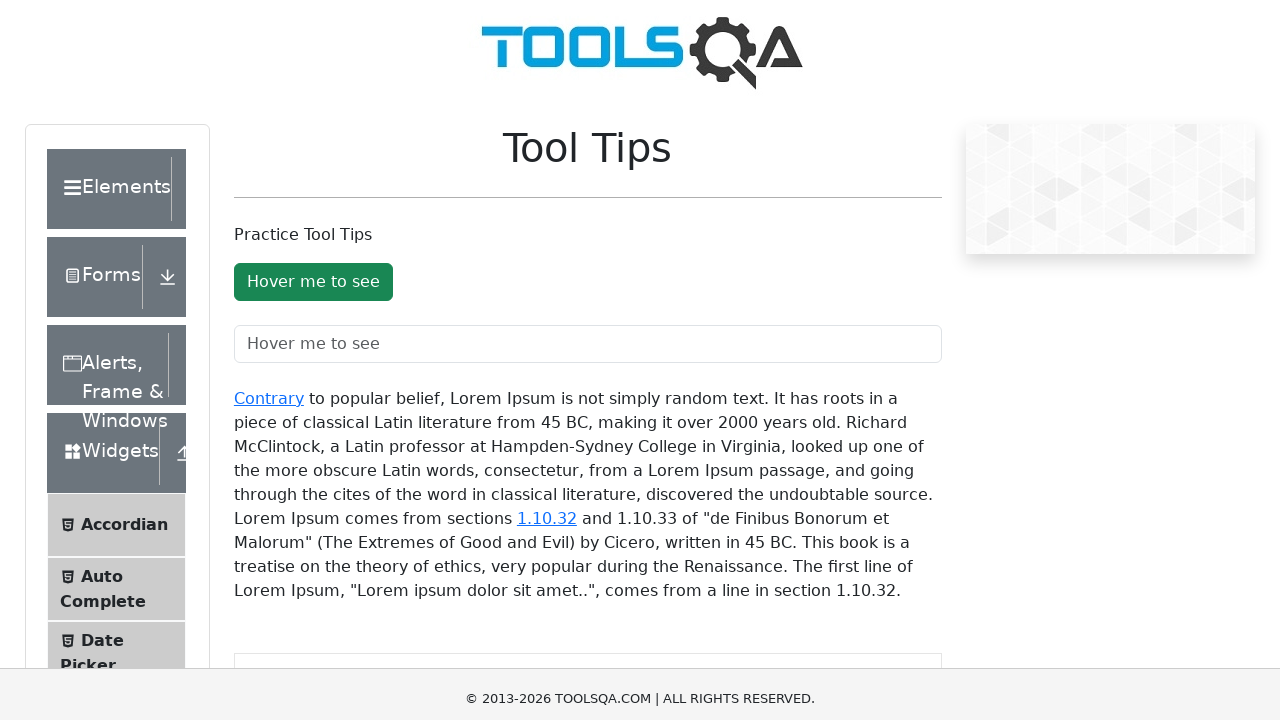

Hovered over tooltip button to trigger tooltip display at (313, 0) on #toolTipButton
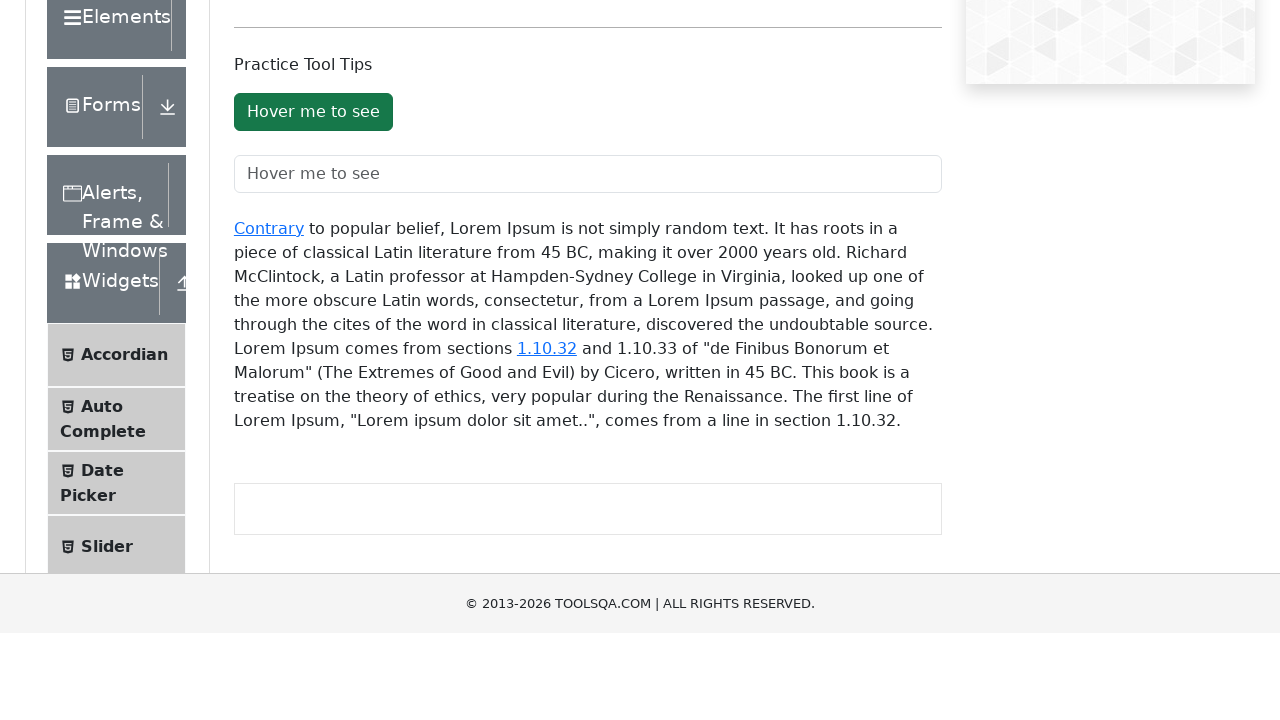

Waited 500ms for tooltip to appear
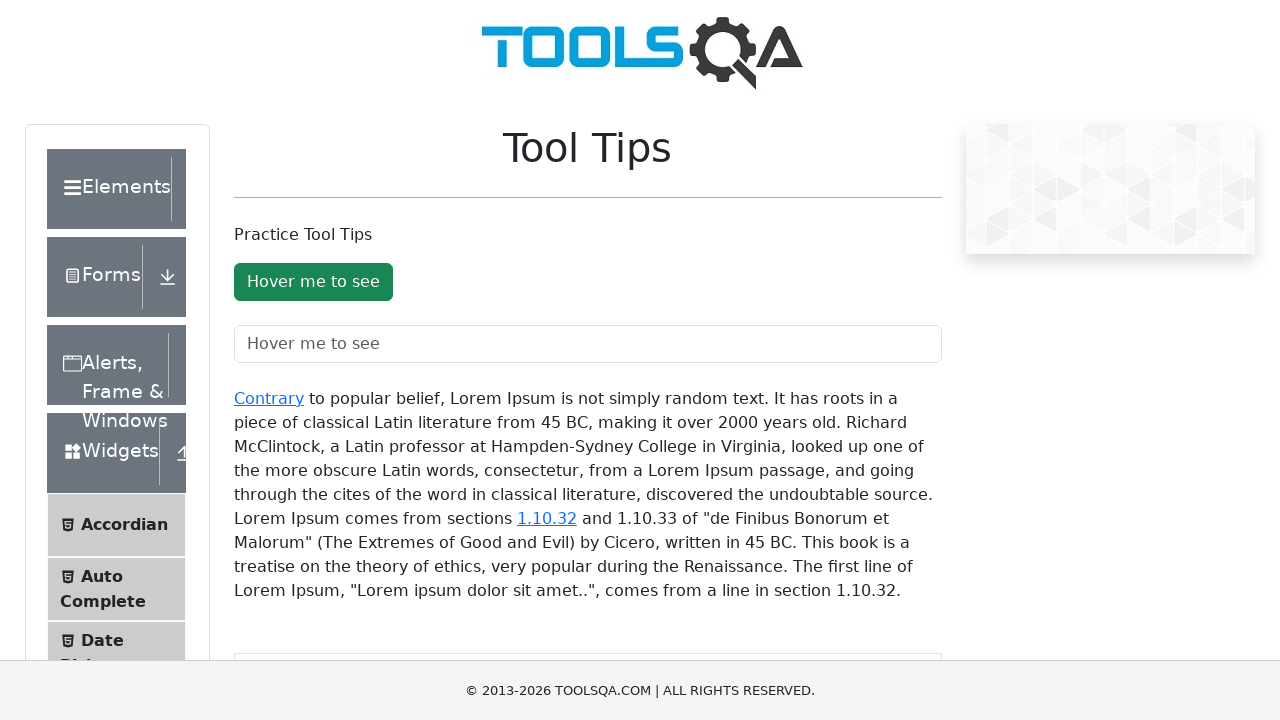

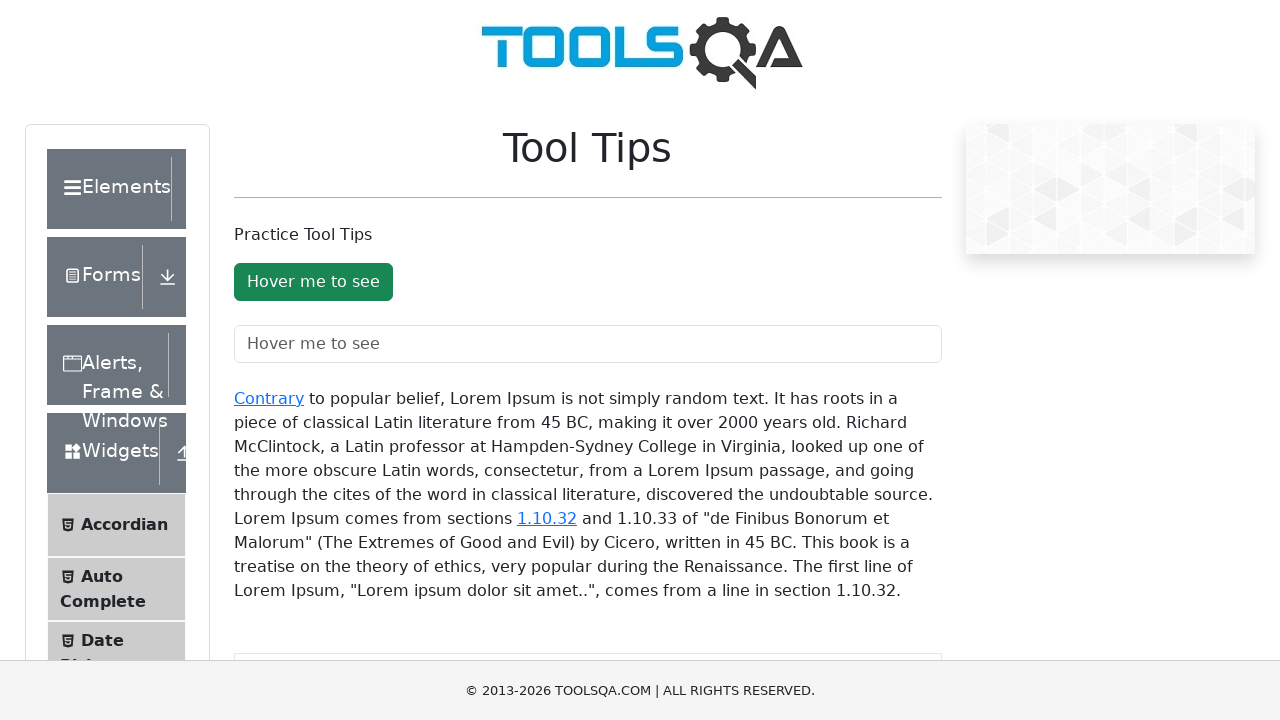